Tests the Minesweeper Online game by opening the options menu, selecting a difficulty level (Intermediate), and starting a new game.

Starting URL: http://minesweeperonline.com

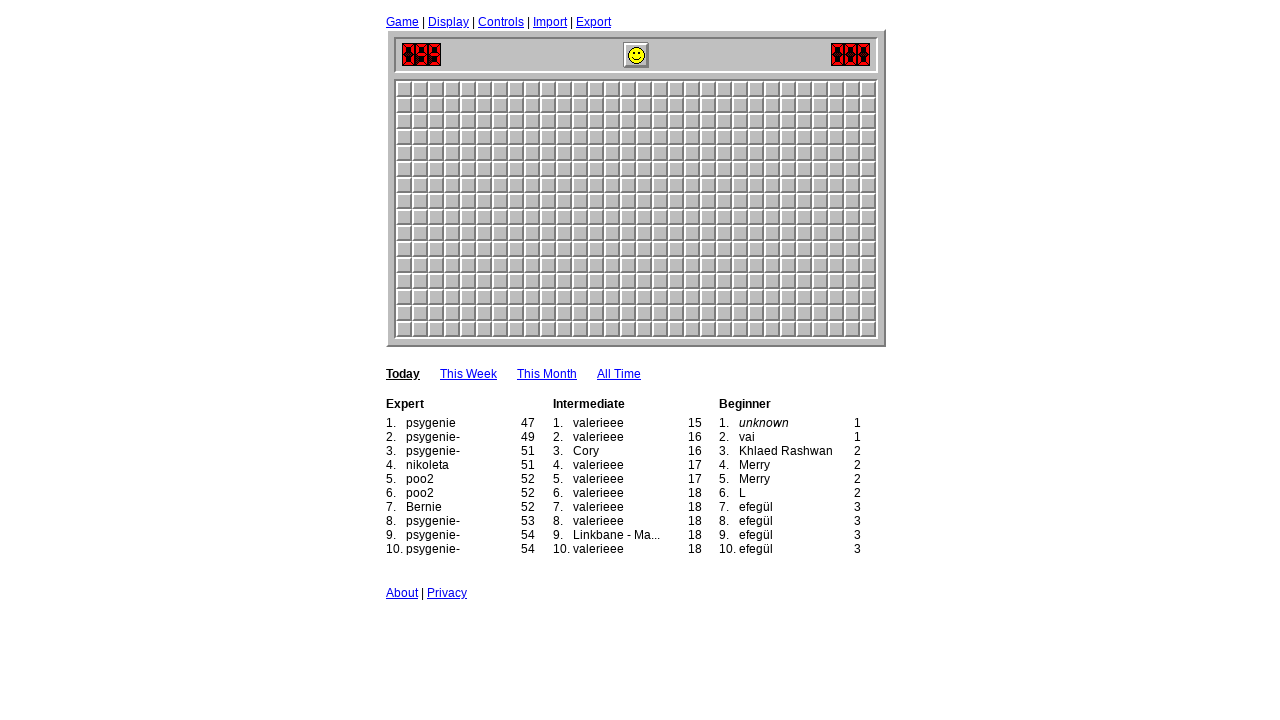

Navigated to Minesweeper Online game
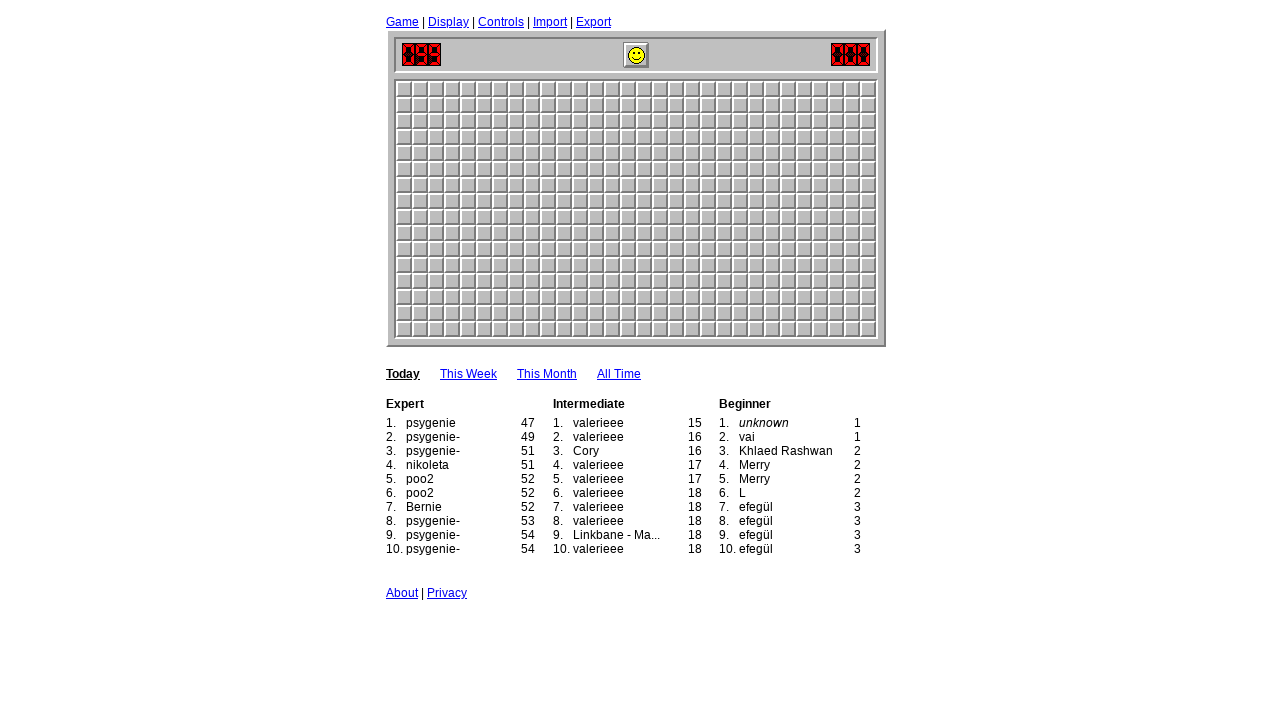

Clicked options link to open game settings menu at (402, 22) on #options-link
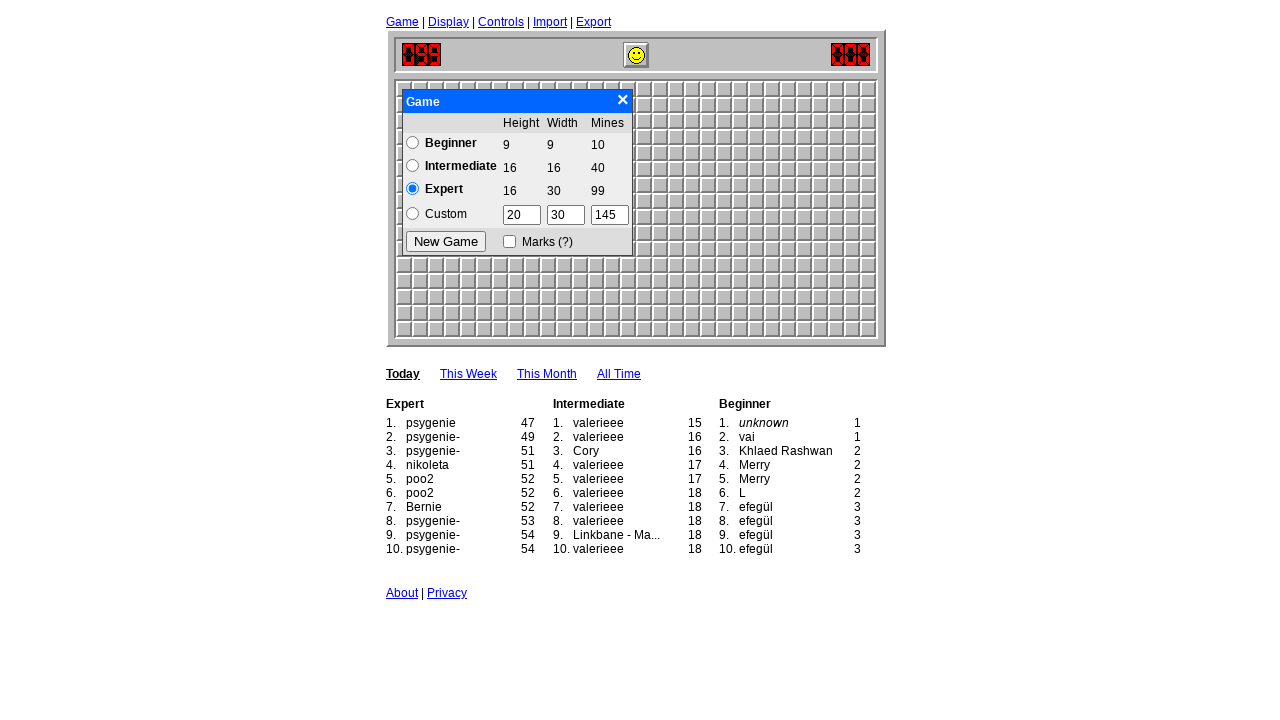

Selected Intermediate difficulty level at (412, 166) on #intermediate
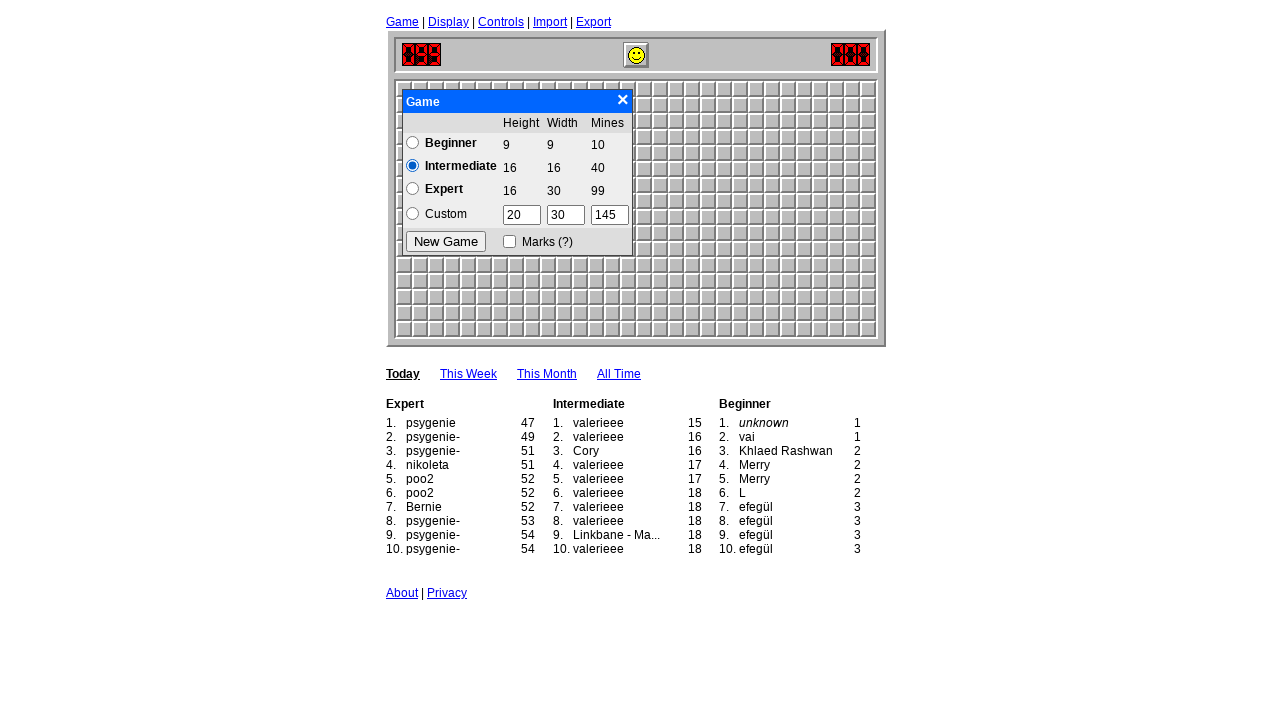

Clicked the start new game button at (446, 242) on #options > tbody > tr:nth-child(7) > td:nth-child(1) > input
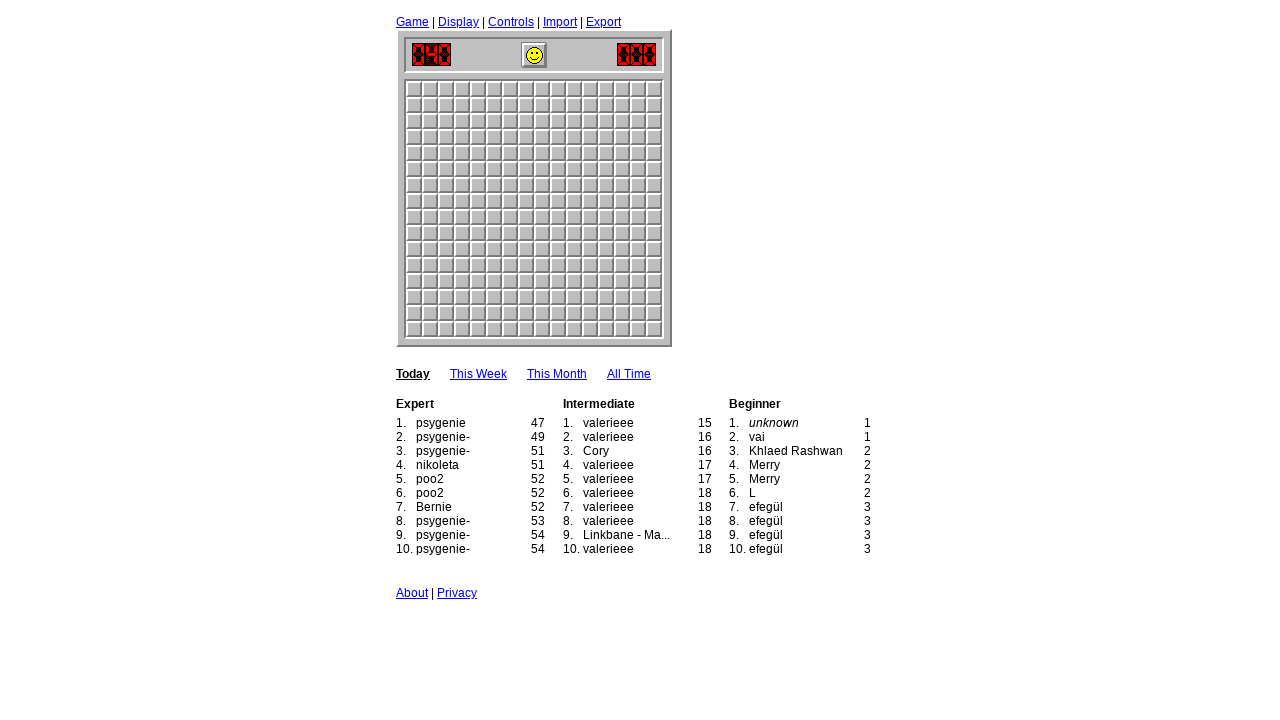

Game board loaded and is ready to play
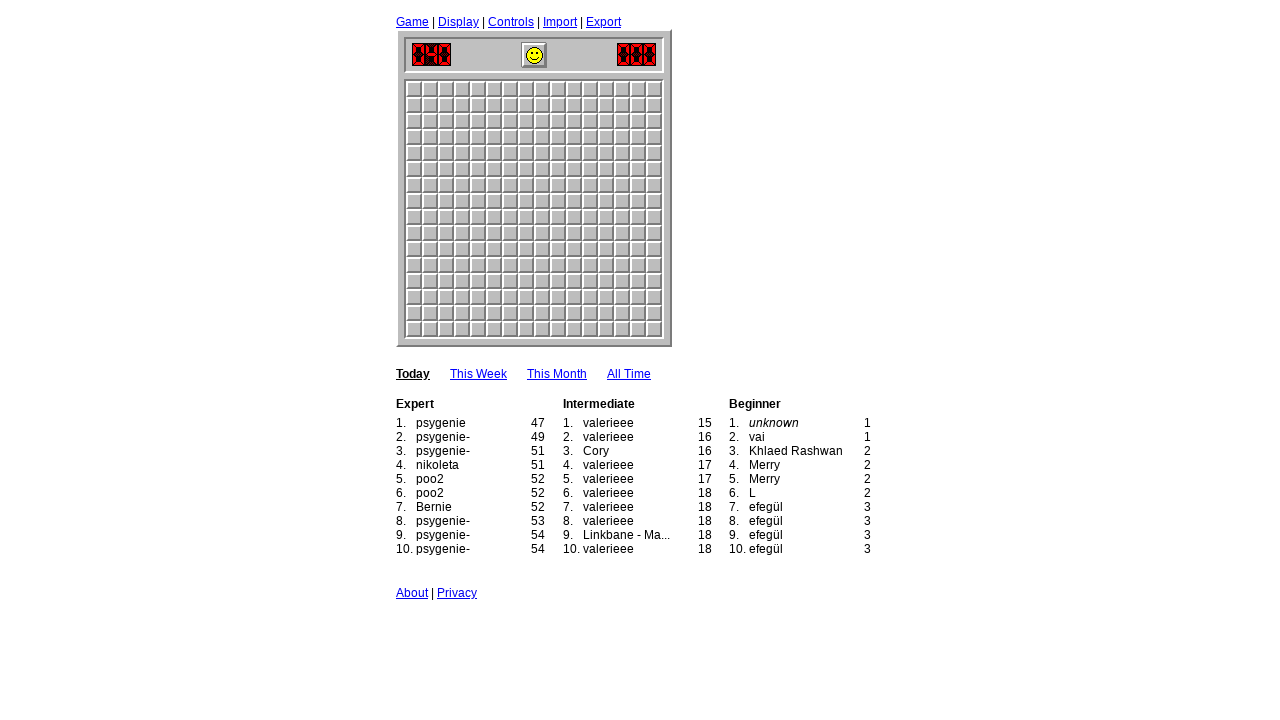

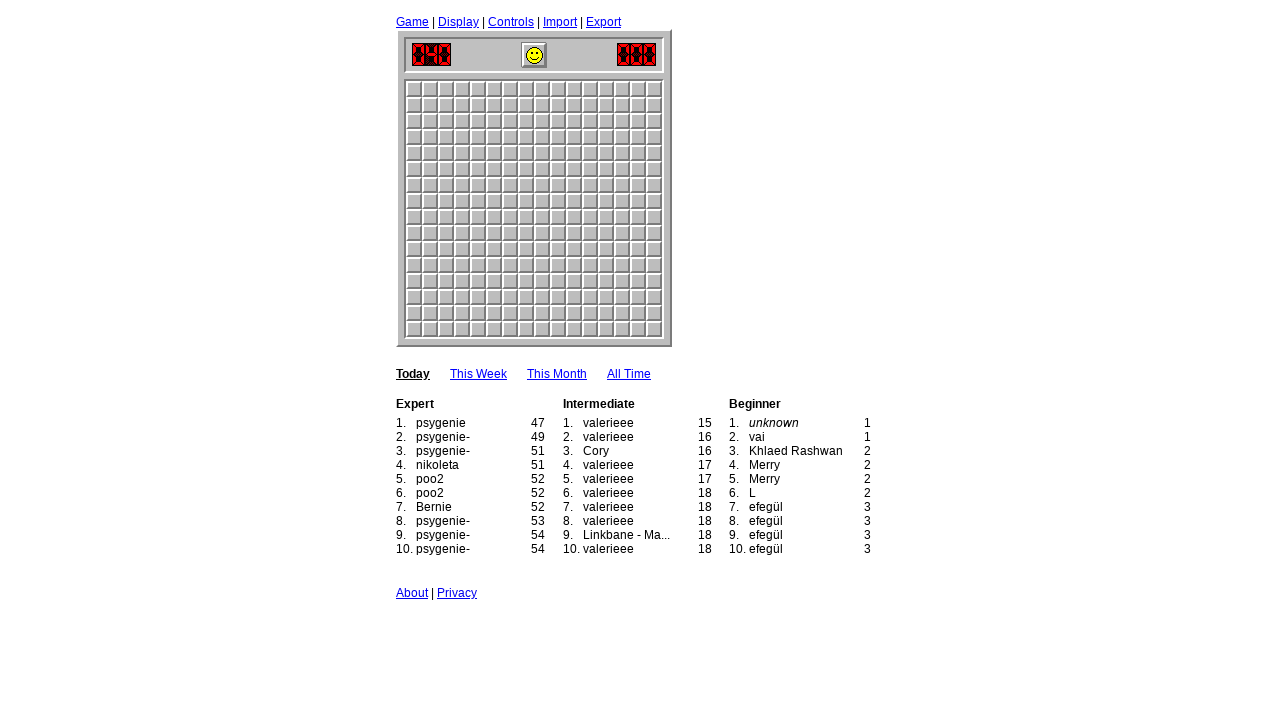